Navigates to the Applitools demo application page and waits for it to load. The original test was for visual regression testing but the core browser action is simply loading the demo page.

Starting URL: https://demo.applitools.com

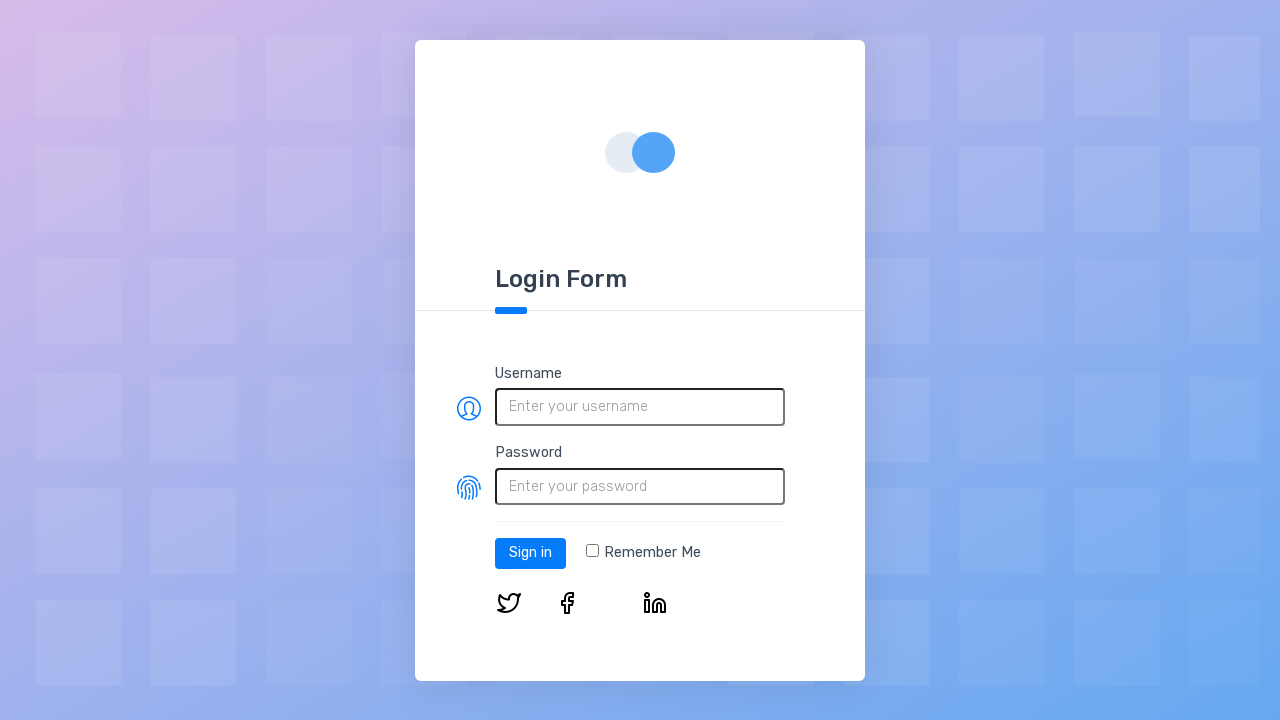

Set viewport size to 800x600
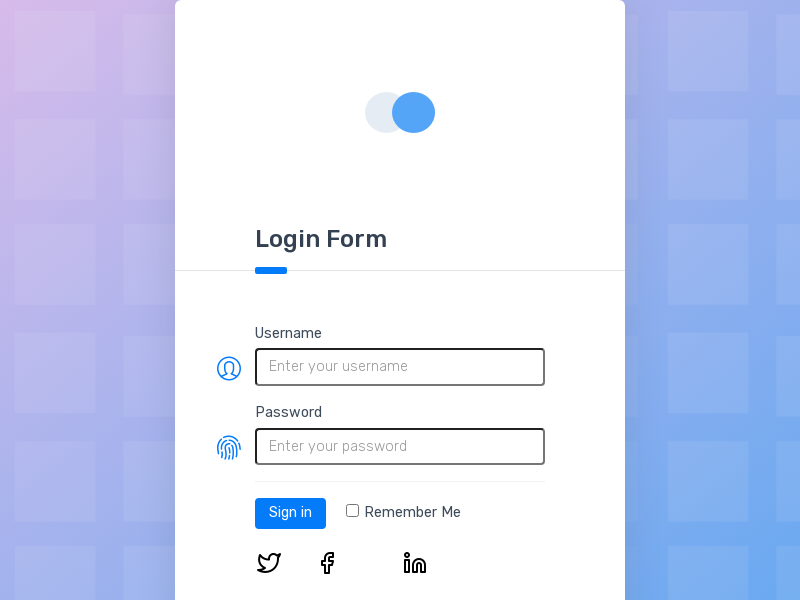

Applitools demo page fully loaded with network idle
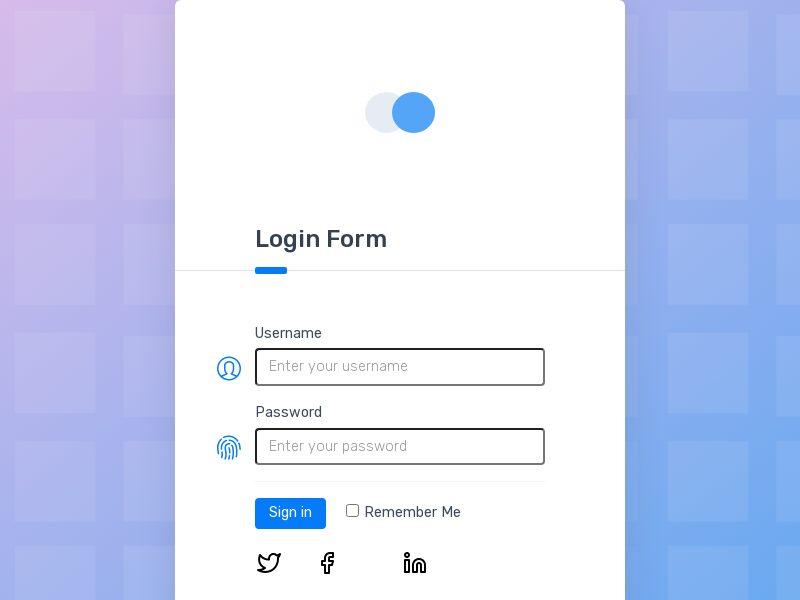

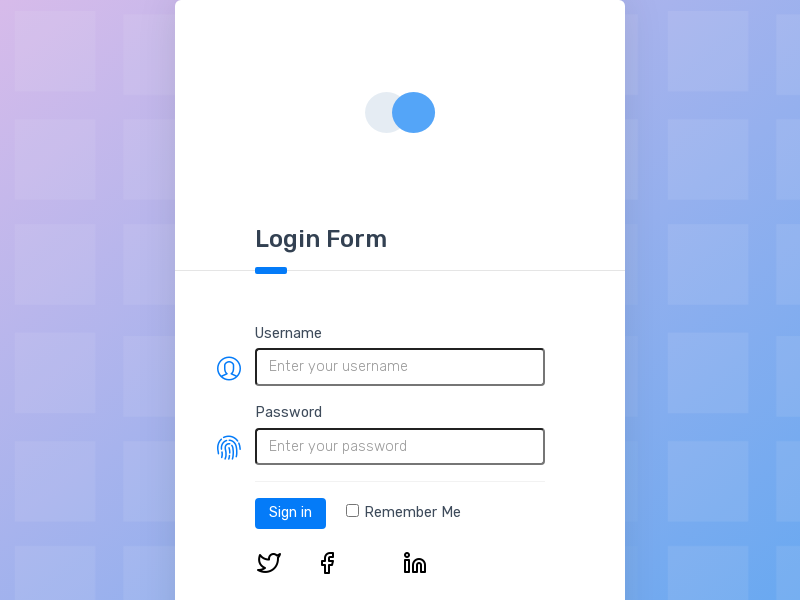